Tests hovering over the Fragrance navigation element on the Tira Beauty website homepage

Starting URL: https://www.tirabeauty.com/

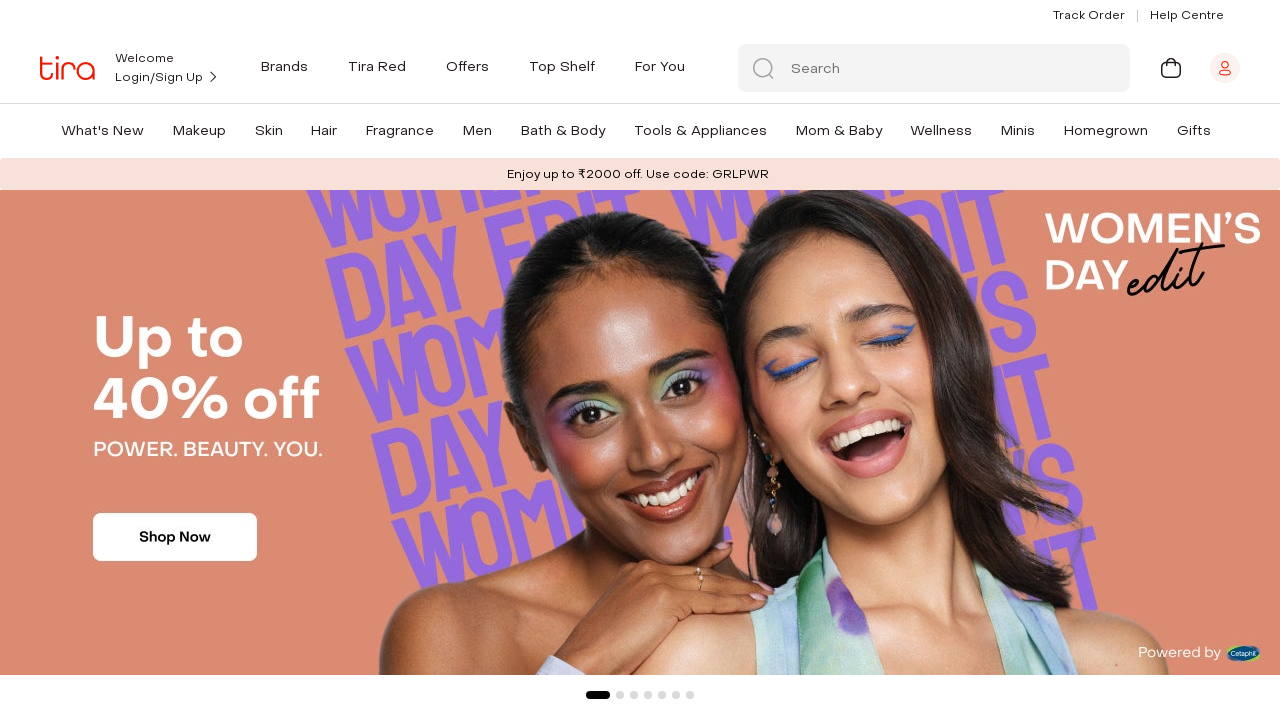

Navigated to Tira Beauty homepage
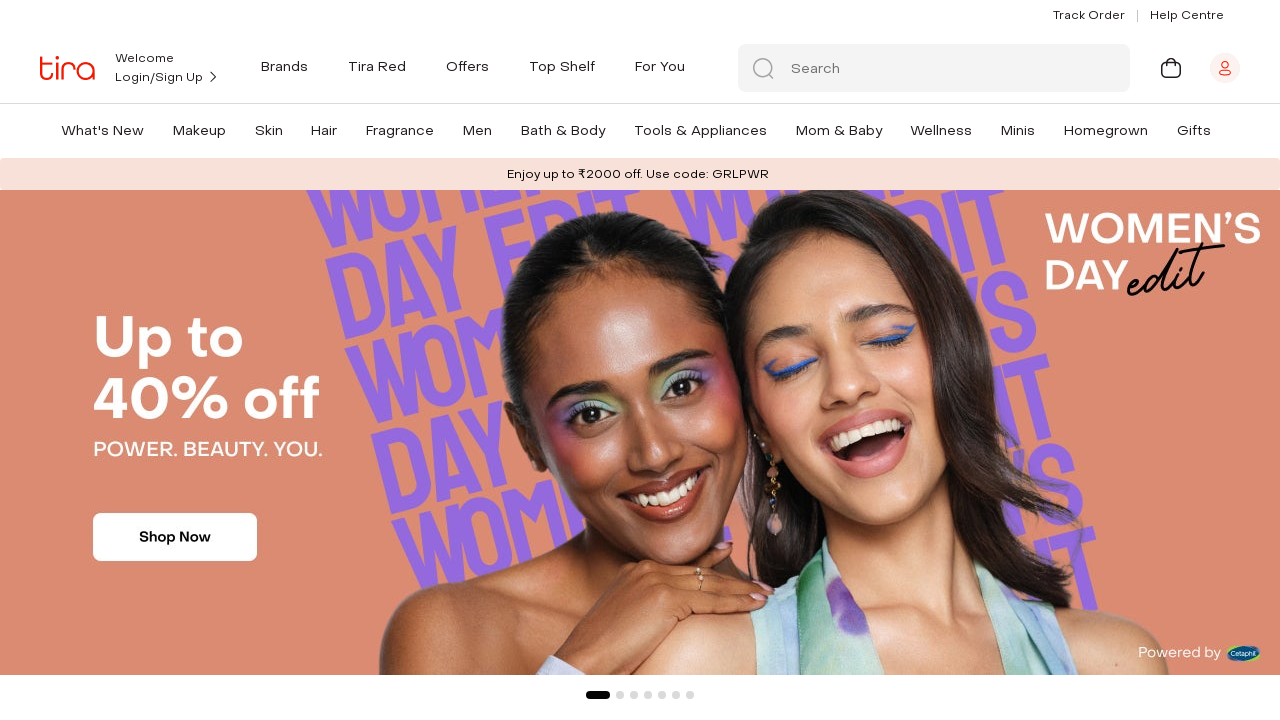

Hovered over Fragrance navigation element at (400, 130) on xpath=//a[text()='Fragrance']
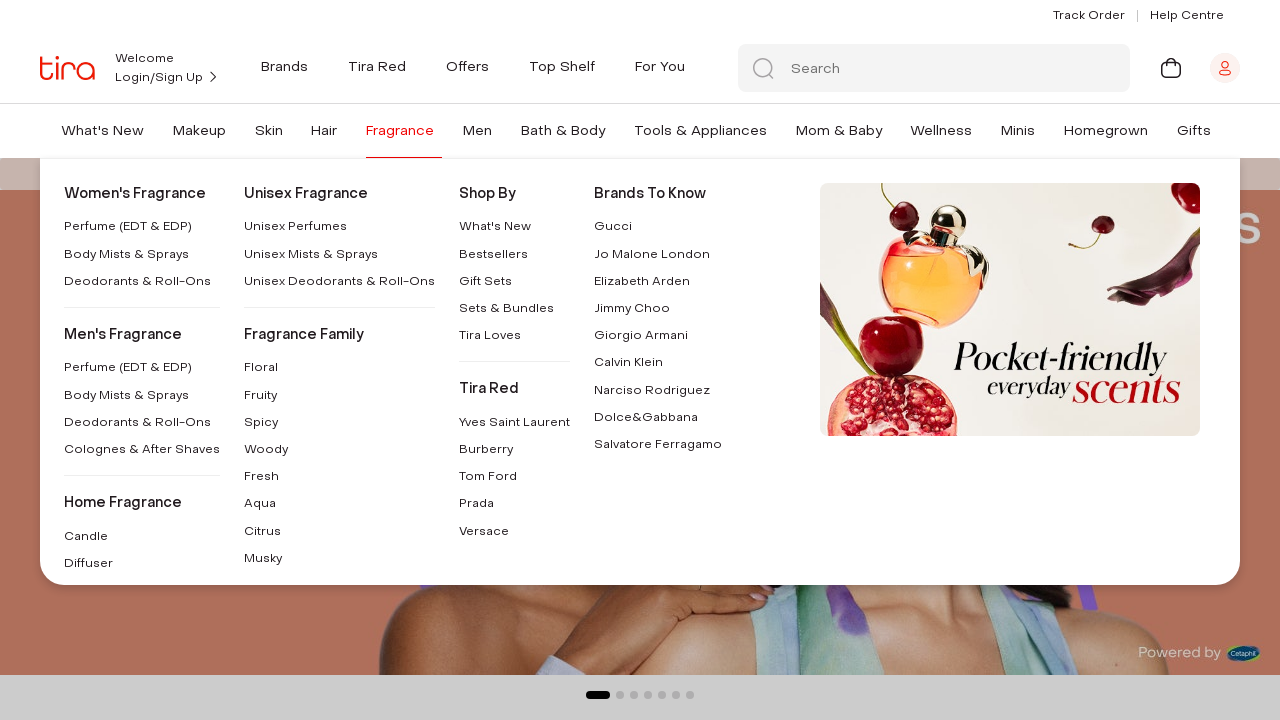

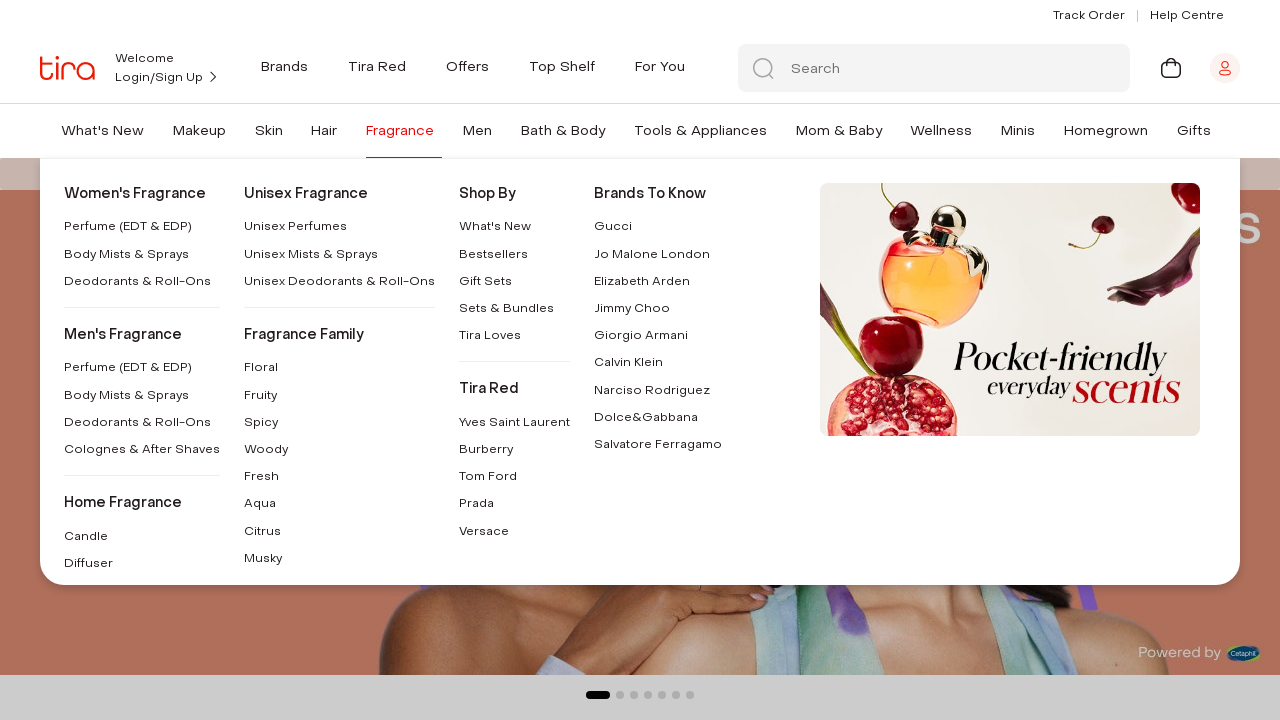